Tests editing a todo item by double-clicking, changing text, and pressing Enter

Starting URL: https://demo.playwright.dev/todomvc

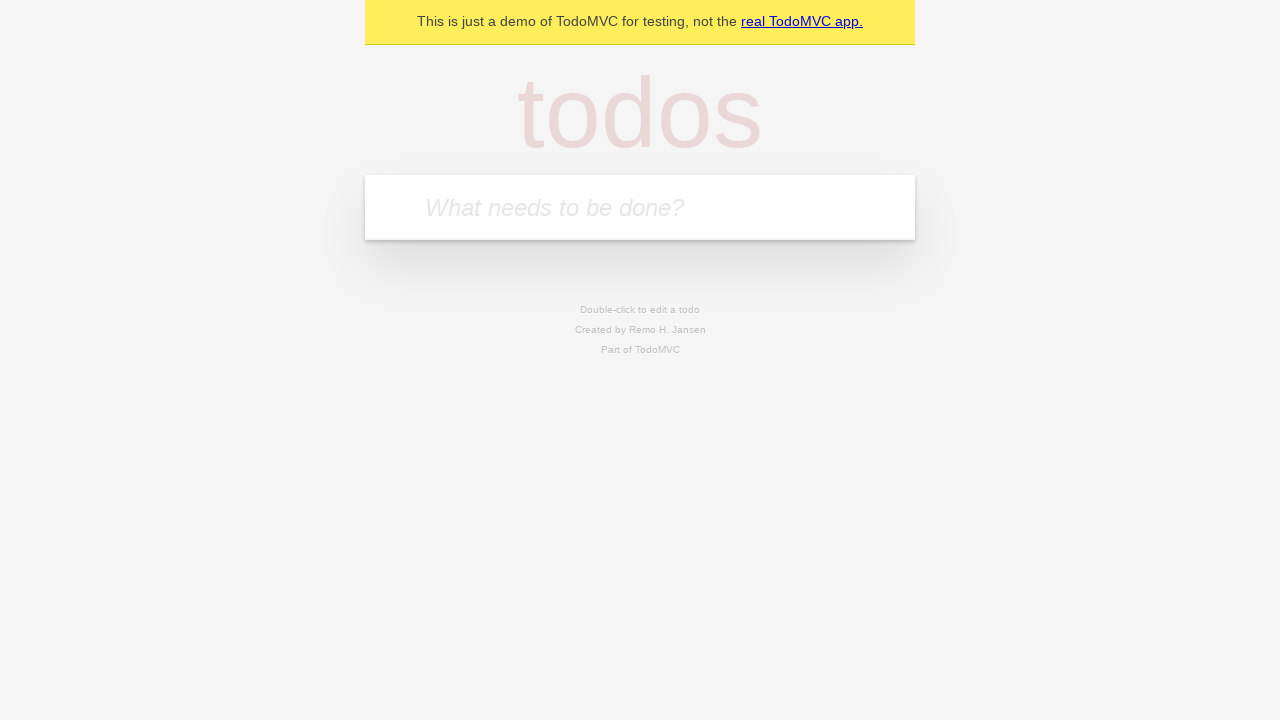

Filled todo input with 'buy some cheese' on internal:attr=[placeholder="What needs to be done?"i]
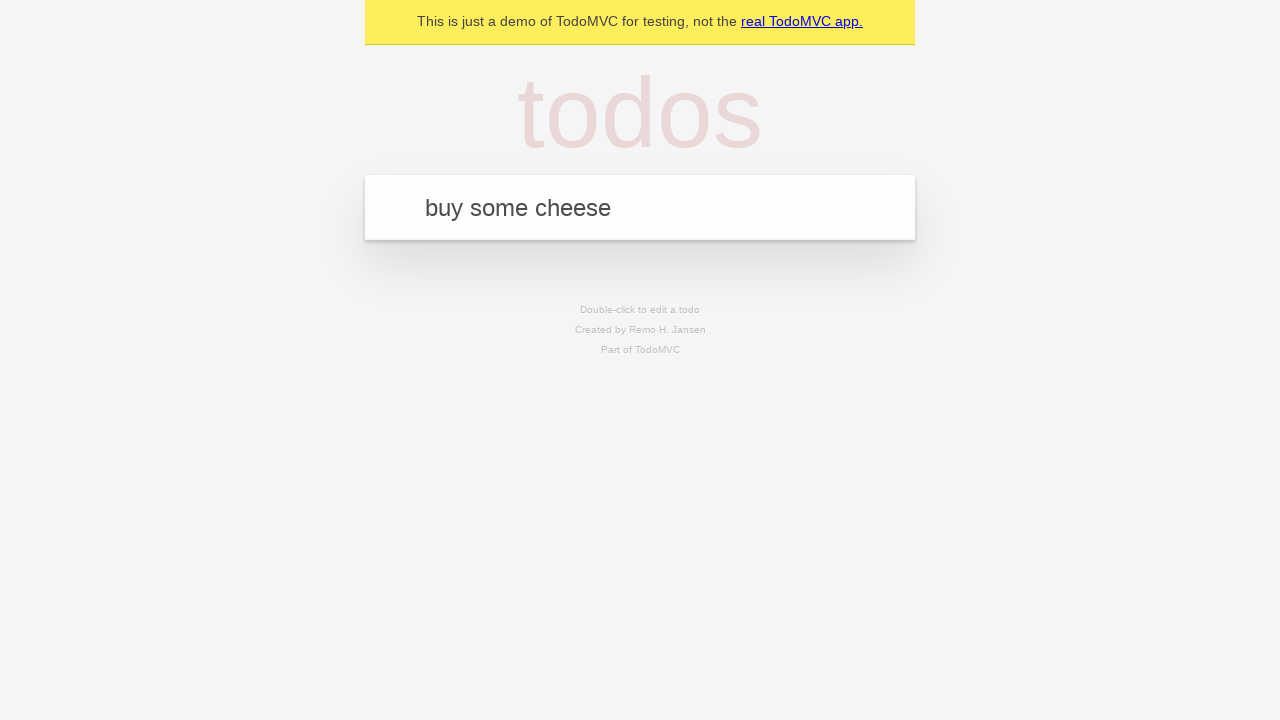

Pressed Enter to create first todo on internal:attr=[placeholder="What needs to be done?"i]
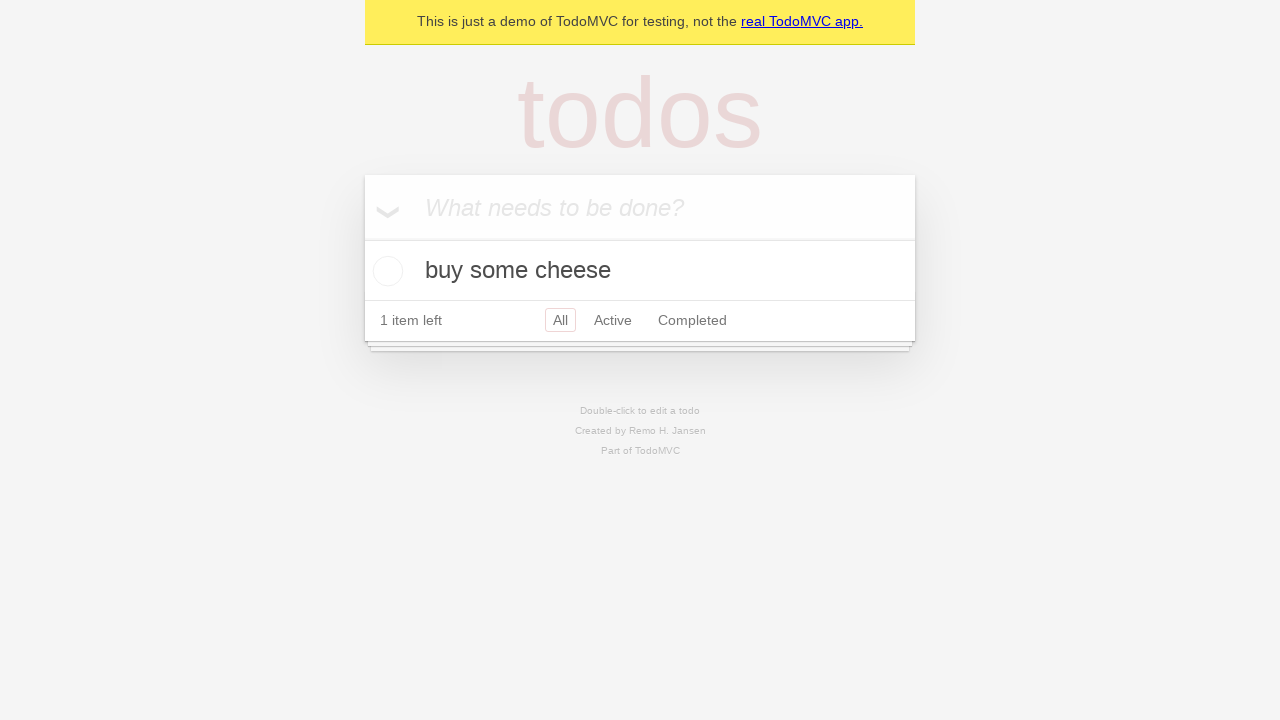

Filled todo input with 'feed the cat' on internal:attr=[placeholder="What needs to be done?"i]
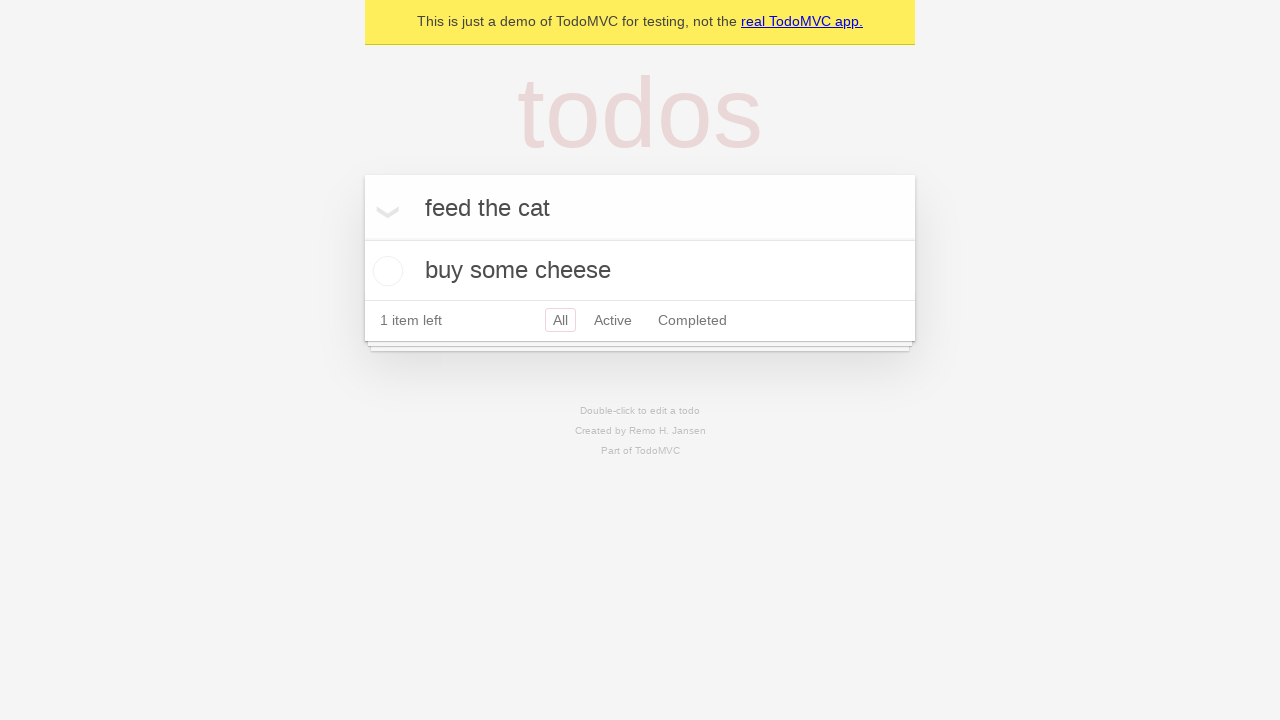

Pressed Enter to create second todo on internal:attr=[placeholder="What needs to be done?"i]
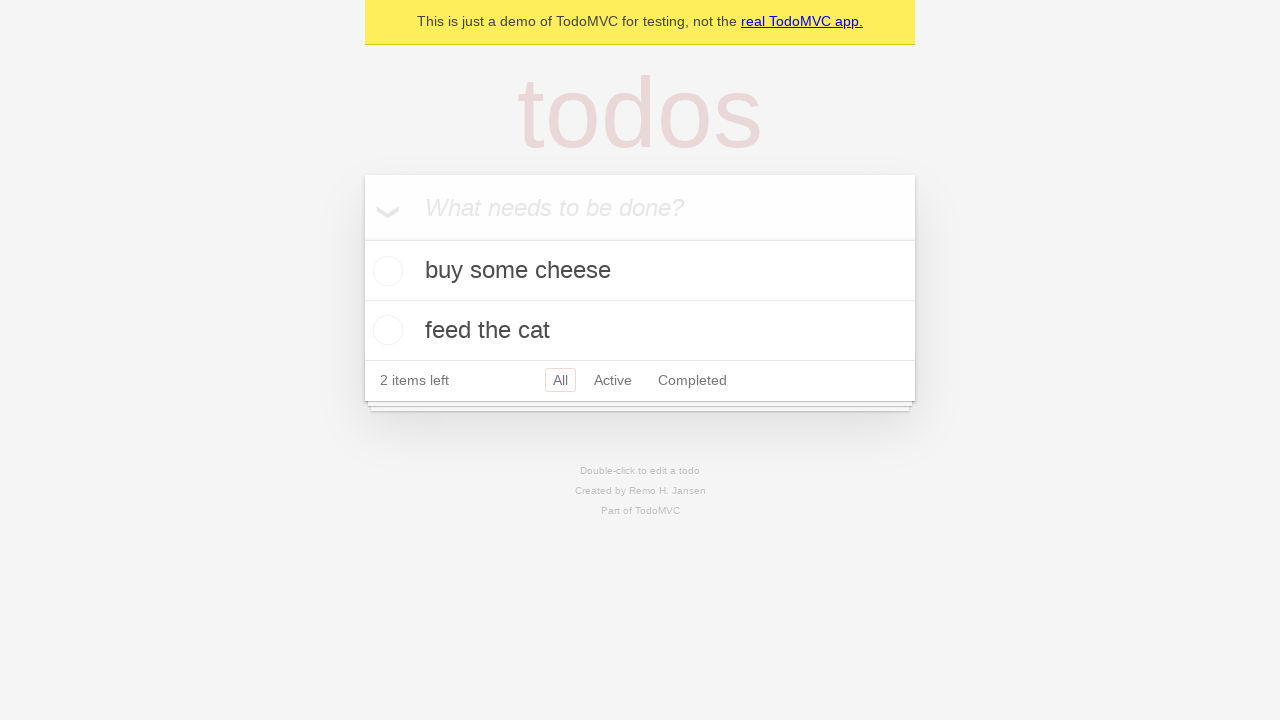

Filled todo input with 'book a doctors appointment' on internal:attr=[placeholder="What needs to be done?"i]
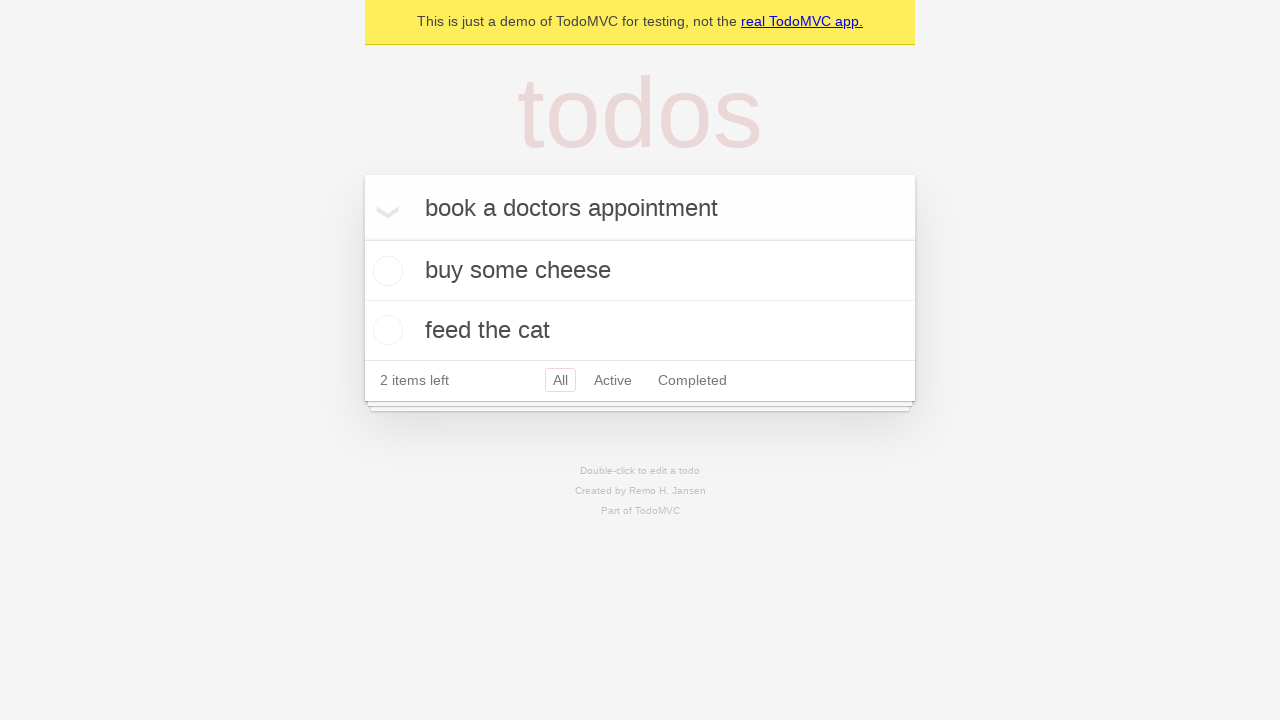

Pressed Enter to create third todo on internal:attr=[placeholder="What needs to be done?"i]
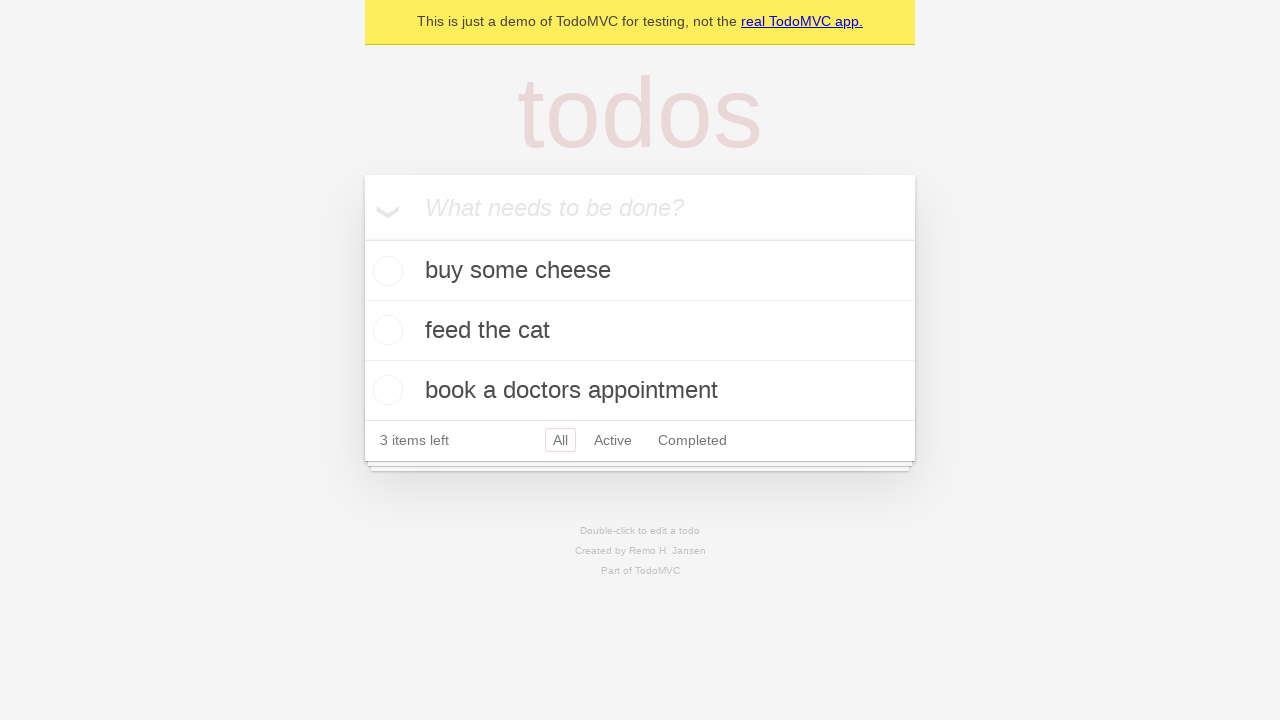

Double-clicked second todo item to enter edit mode at (640, 331) on internal:testid=[data-testid="todo-item"s] >> nth=1
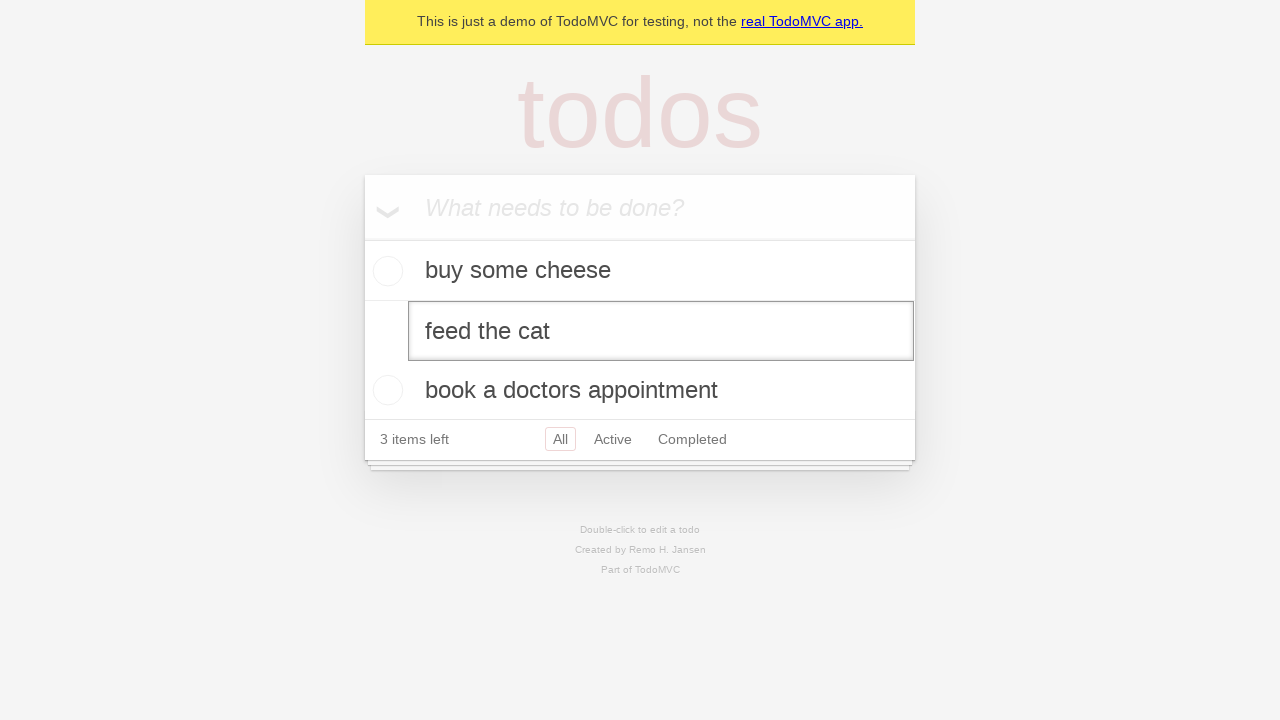

Filled edit field with new text 'buy some sausages' on internal:testid=[data-testid="todo-item"s] >> nth=1 >> internal:role=textbox[nam
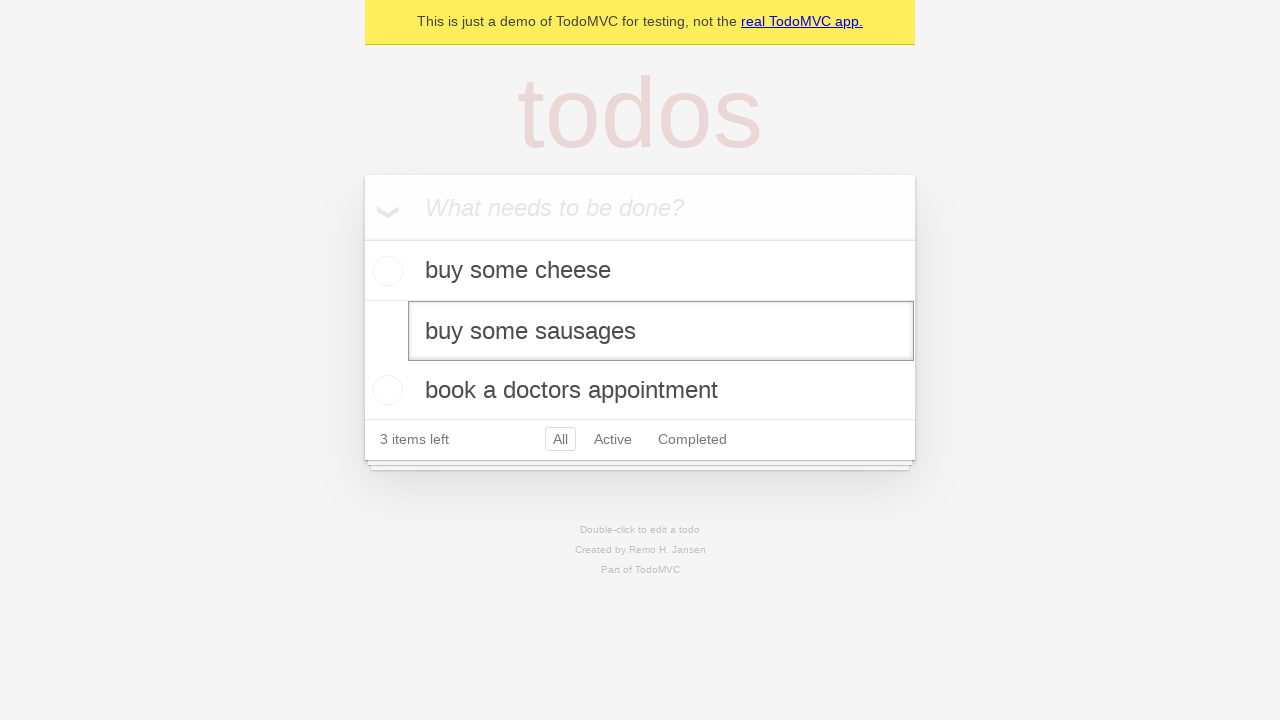

Pressed Enter to confirm edited todo text on internal:testid=[data-testid="todo-item"s] >> nth=1 >> internal:role=textbox[nam
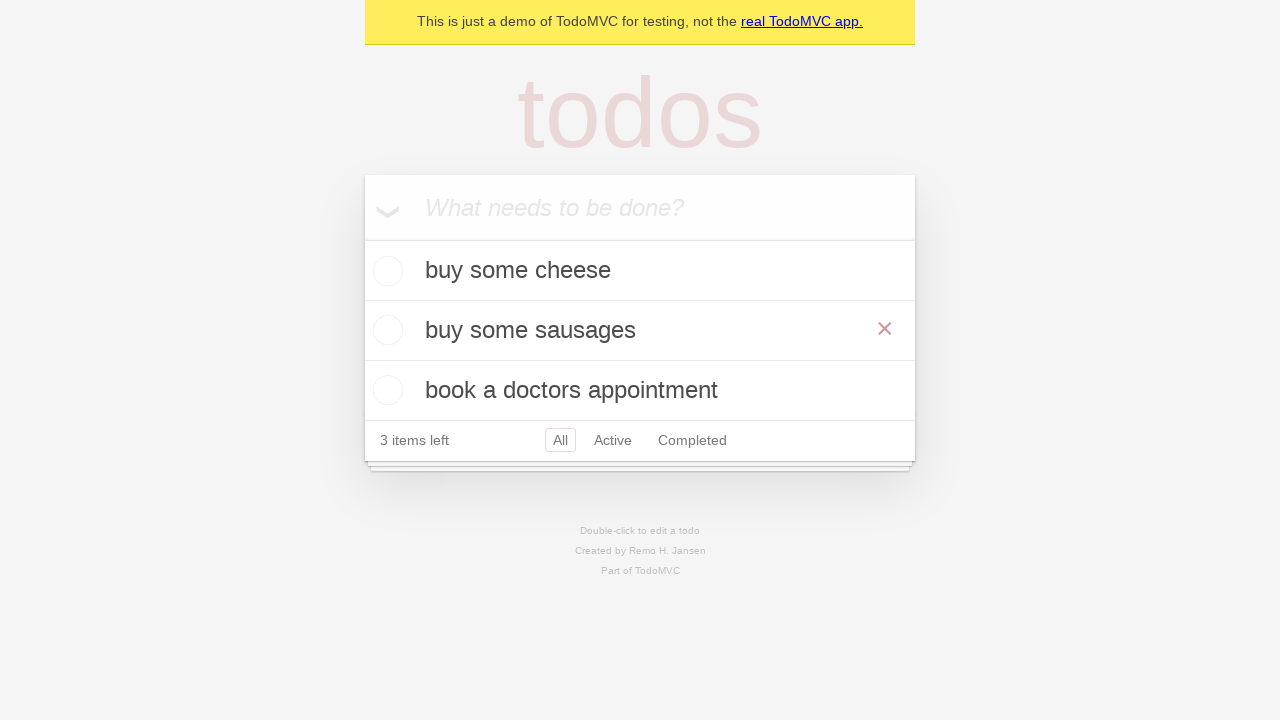

Verified updated todo text 'buy some sausages' is visible
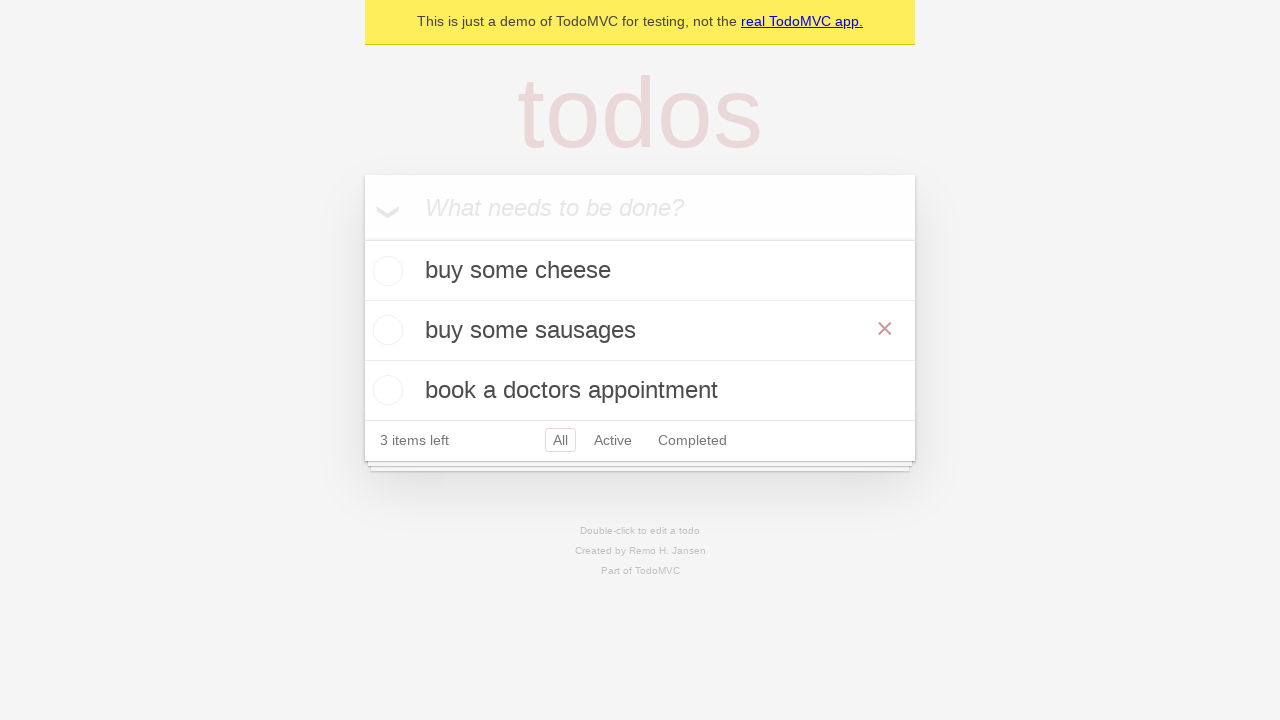

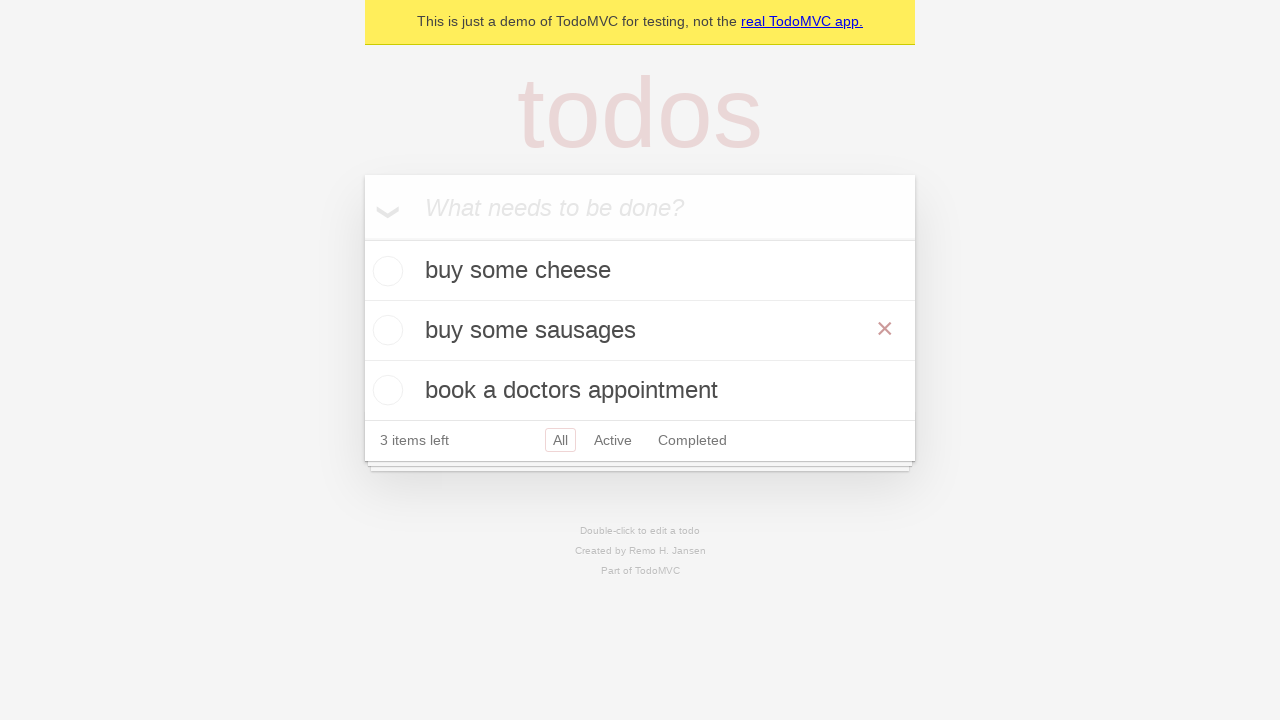